Tests clicking a button that triggers an AJAX request and waits for the response to appear

Starting URL: http://uitestingplayground.com/ajax

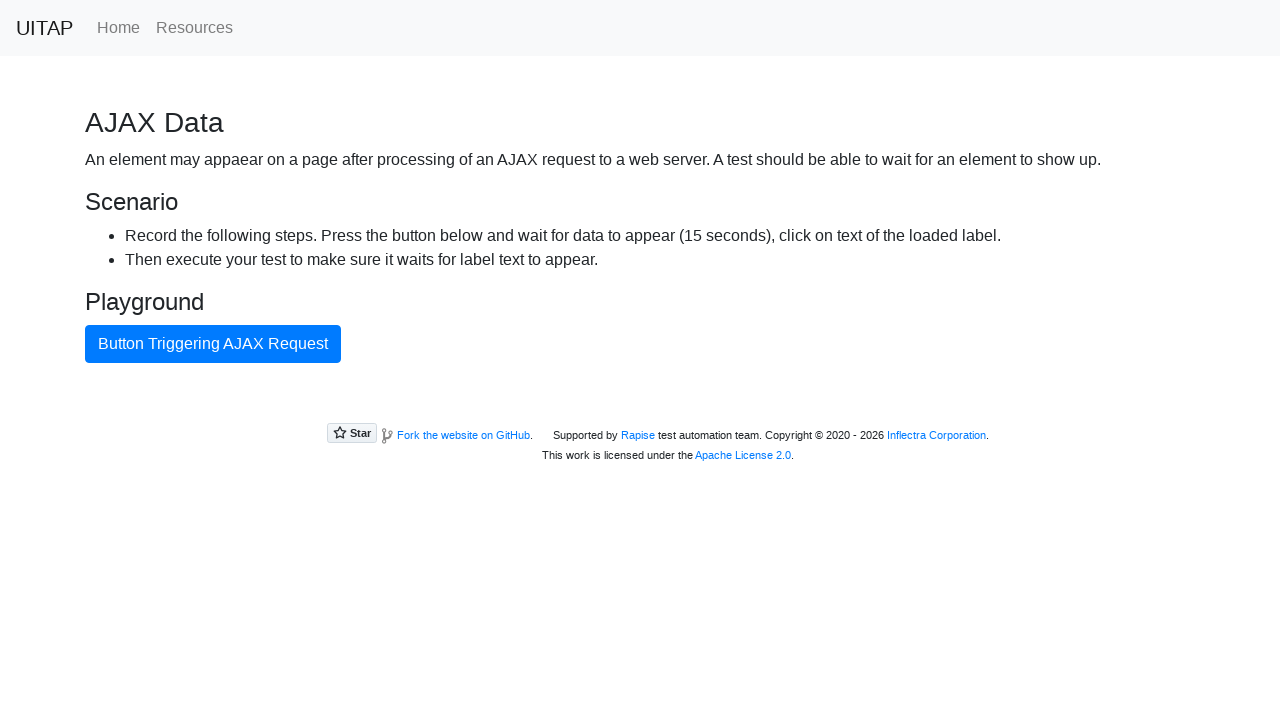

Navigated to AJAX test page
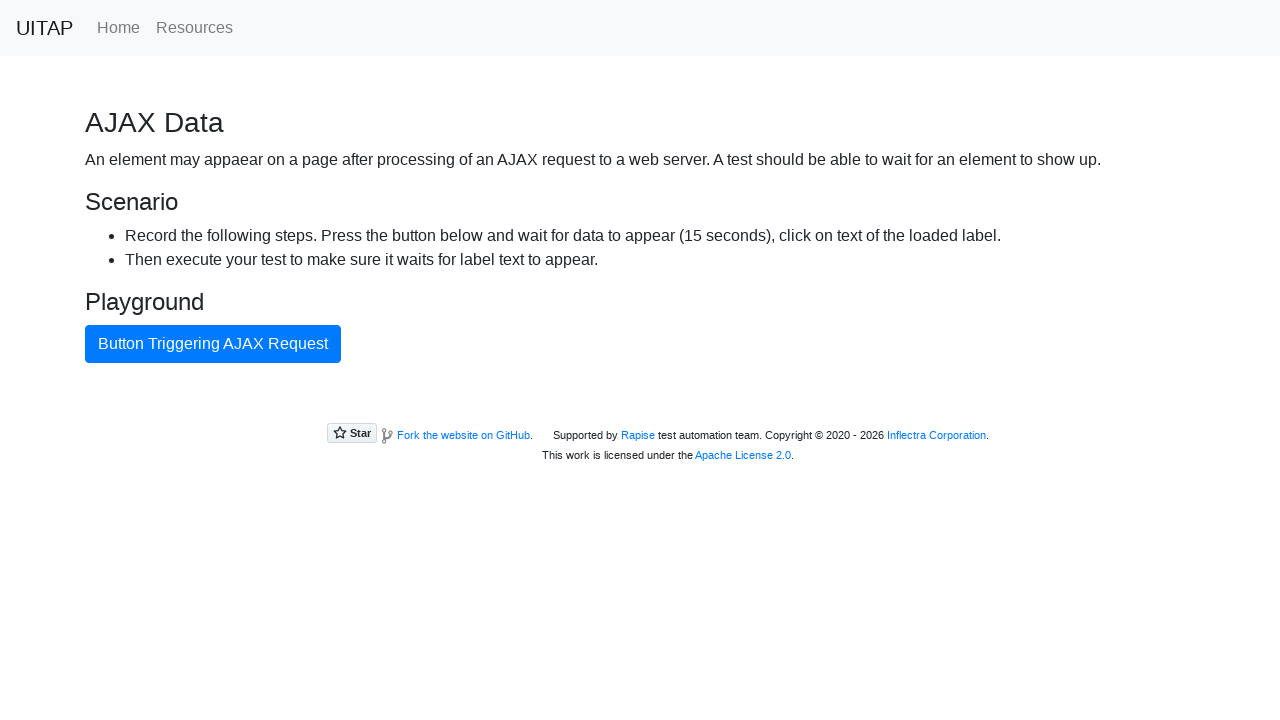

Clicked AJAX button to trigger request at (213, 344) on #ajaxButton
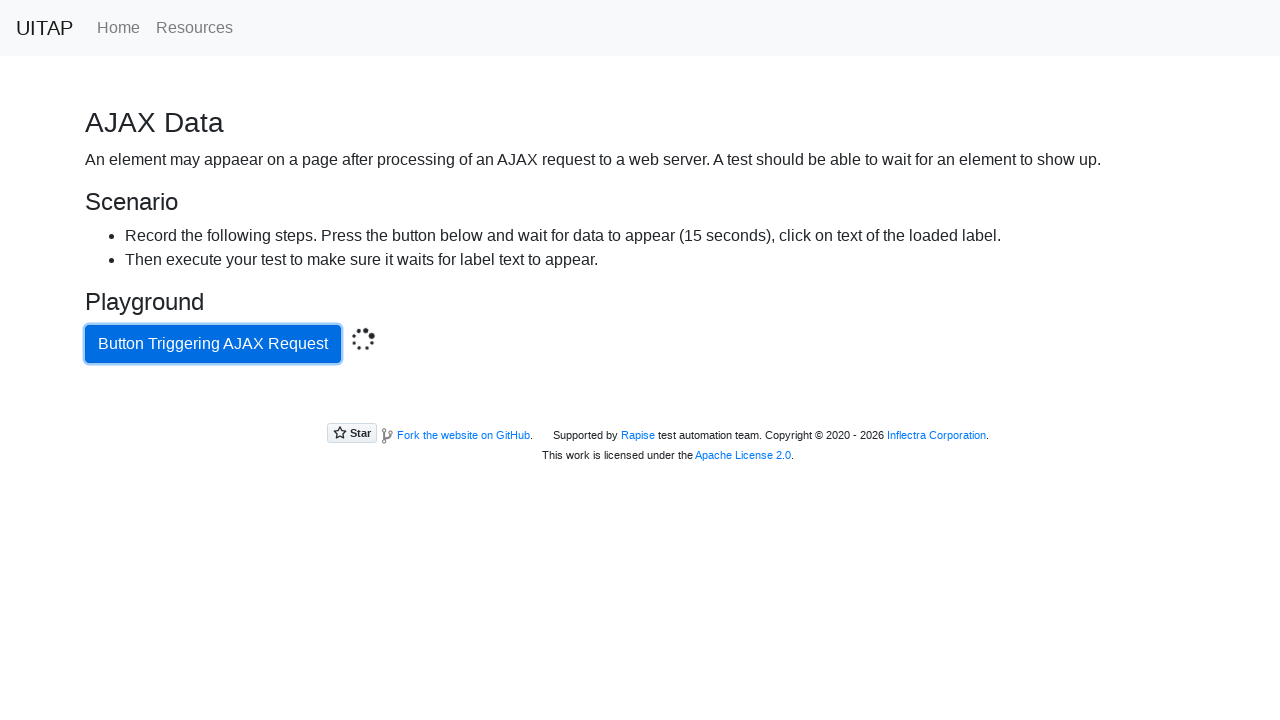

AJAX response appeared with success message
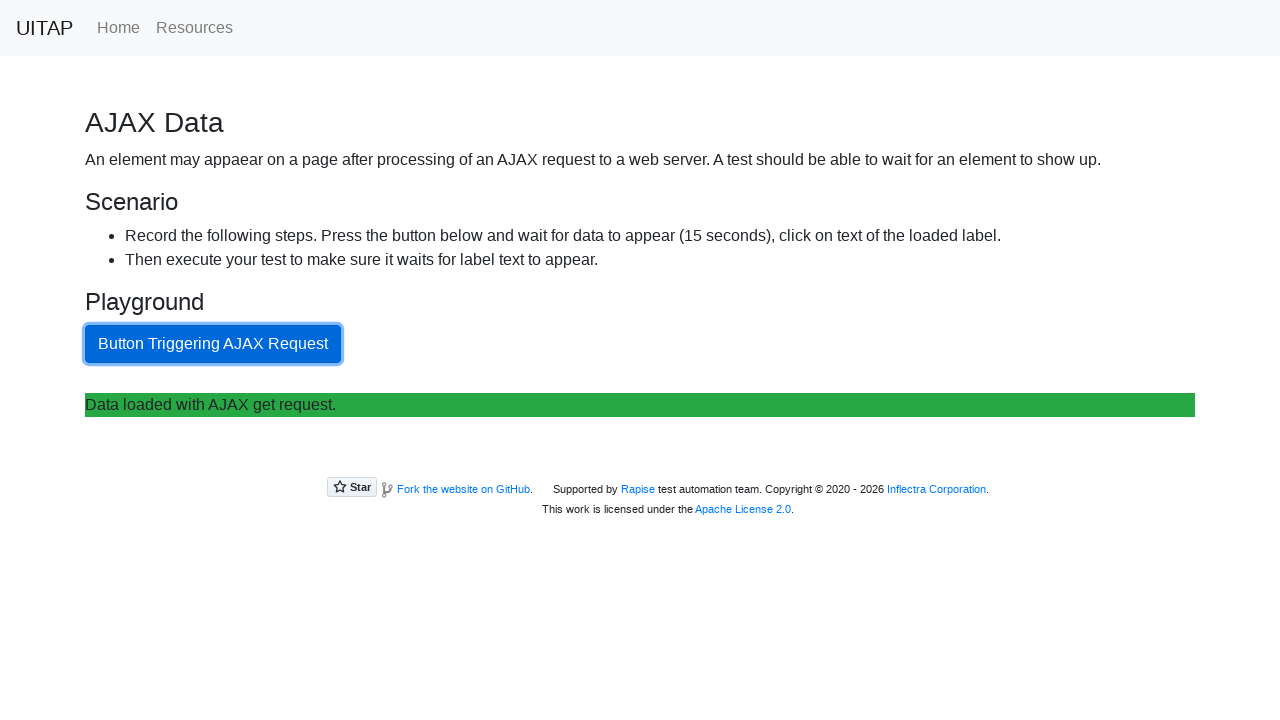

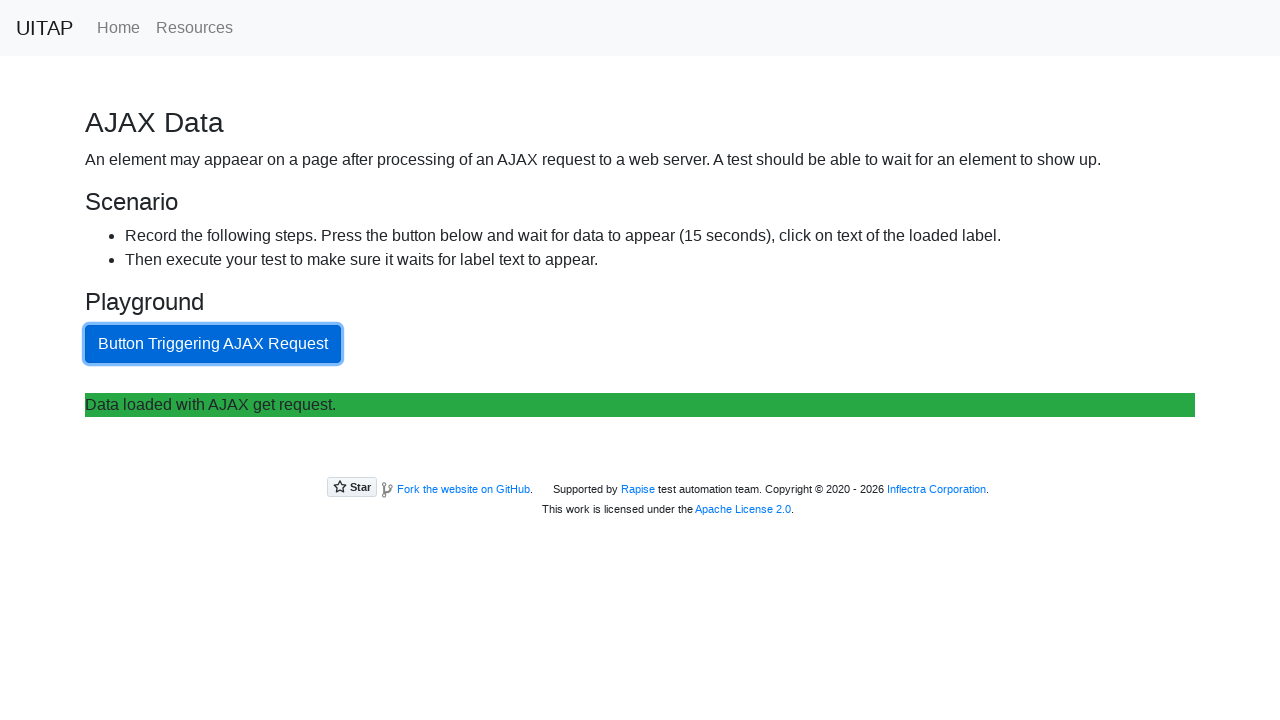